Tests the Texas schools directory by applying grade level filters (Prekindergarten, Kindergarten, Early Education) and verifying the filtered results table loads, then navigating through pagination.

Starting URL: https://txschools.gov/?view=schools&lng=en

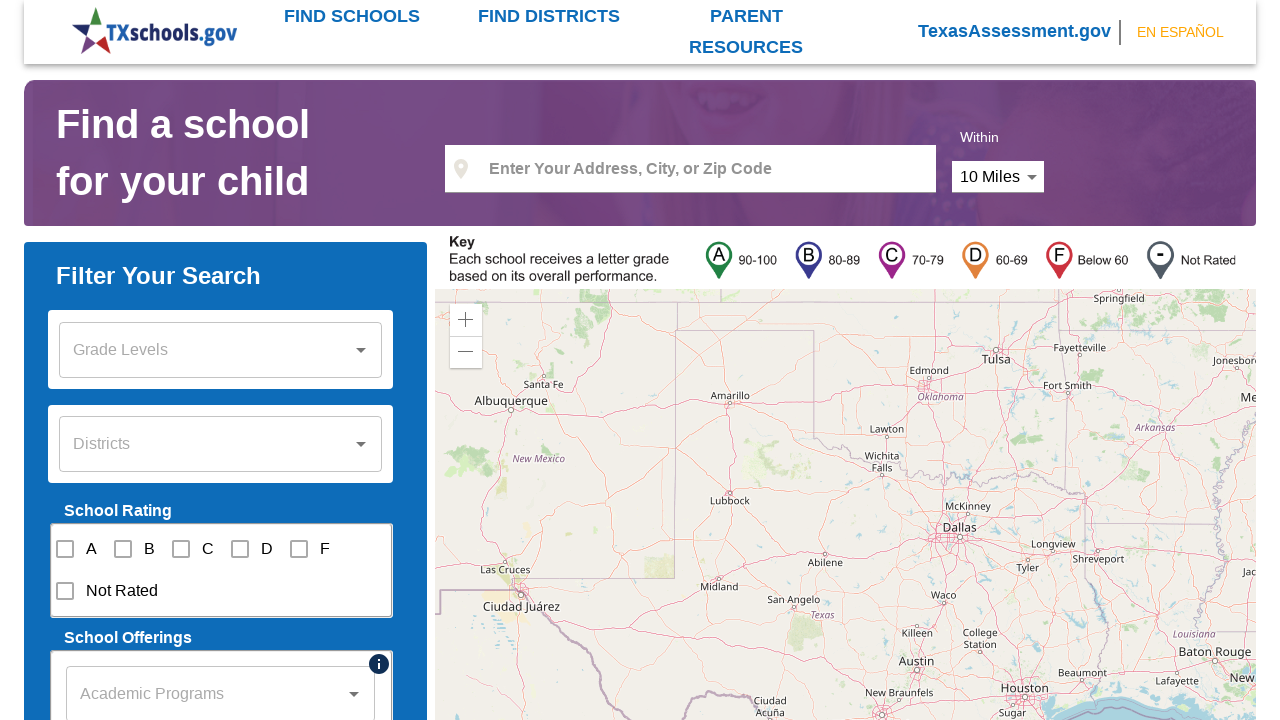

Grade level filter selector loaded
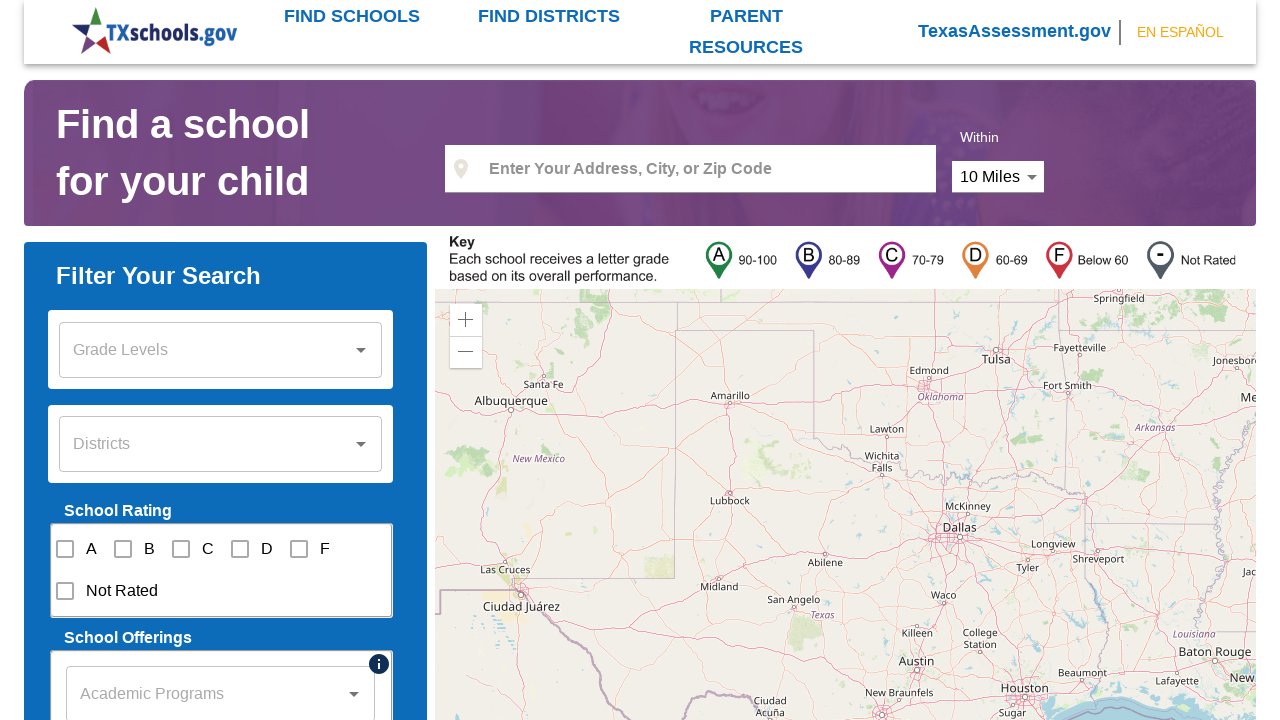

Clicked grade level filter dropdown at (205, 350) on [placeholder="Select a grade level"]
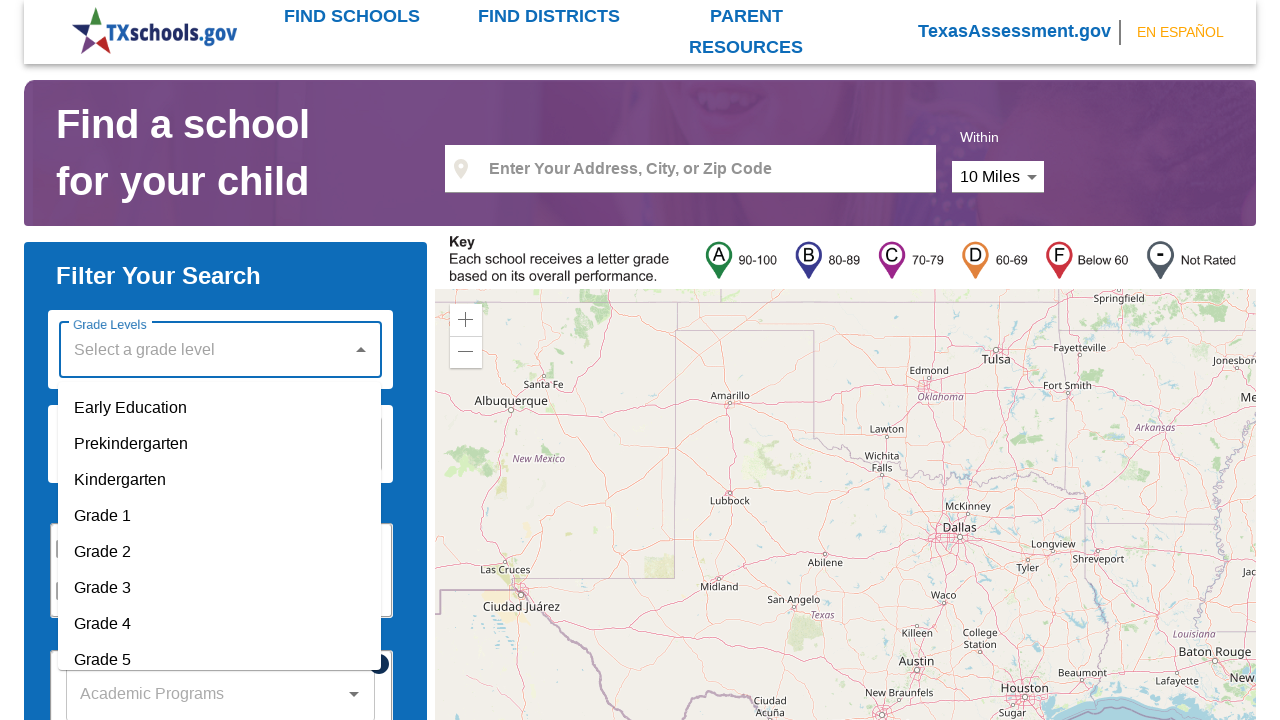

Typed 'Prekindergarten' in grade level filter
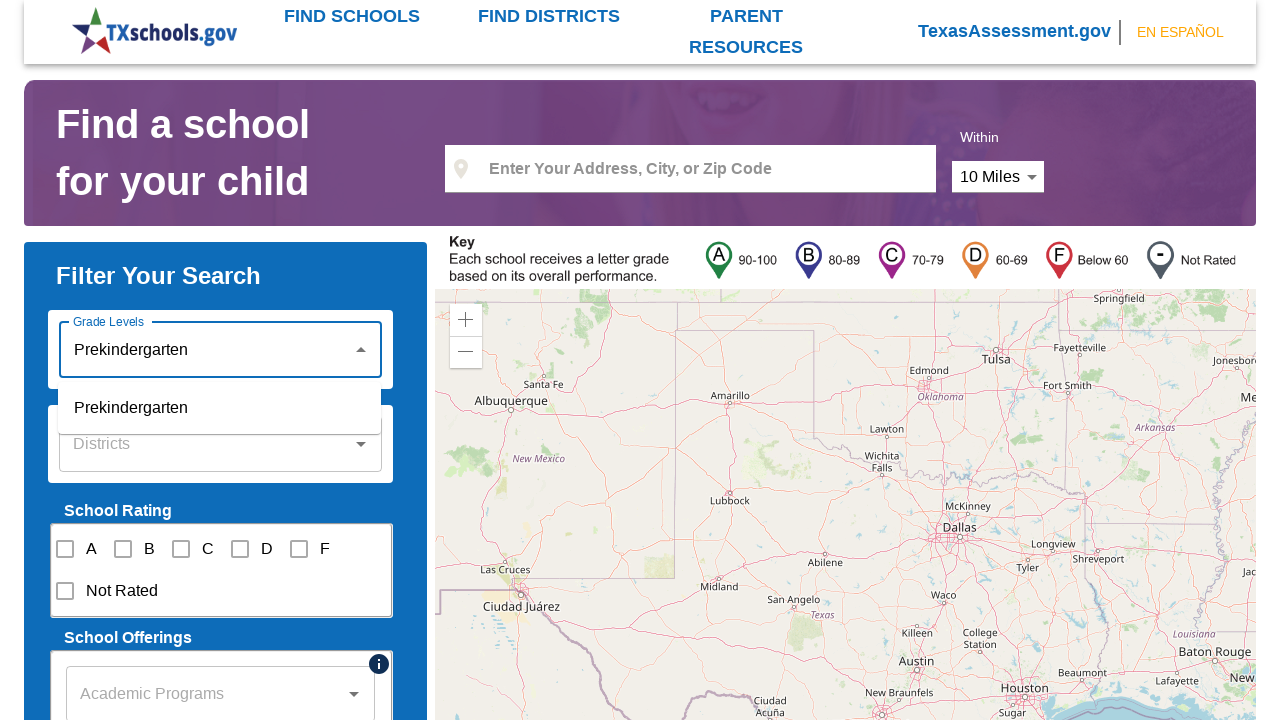

Pressed ArrowDown to select Prekindergarten option
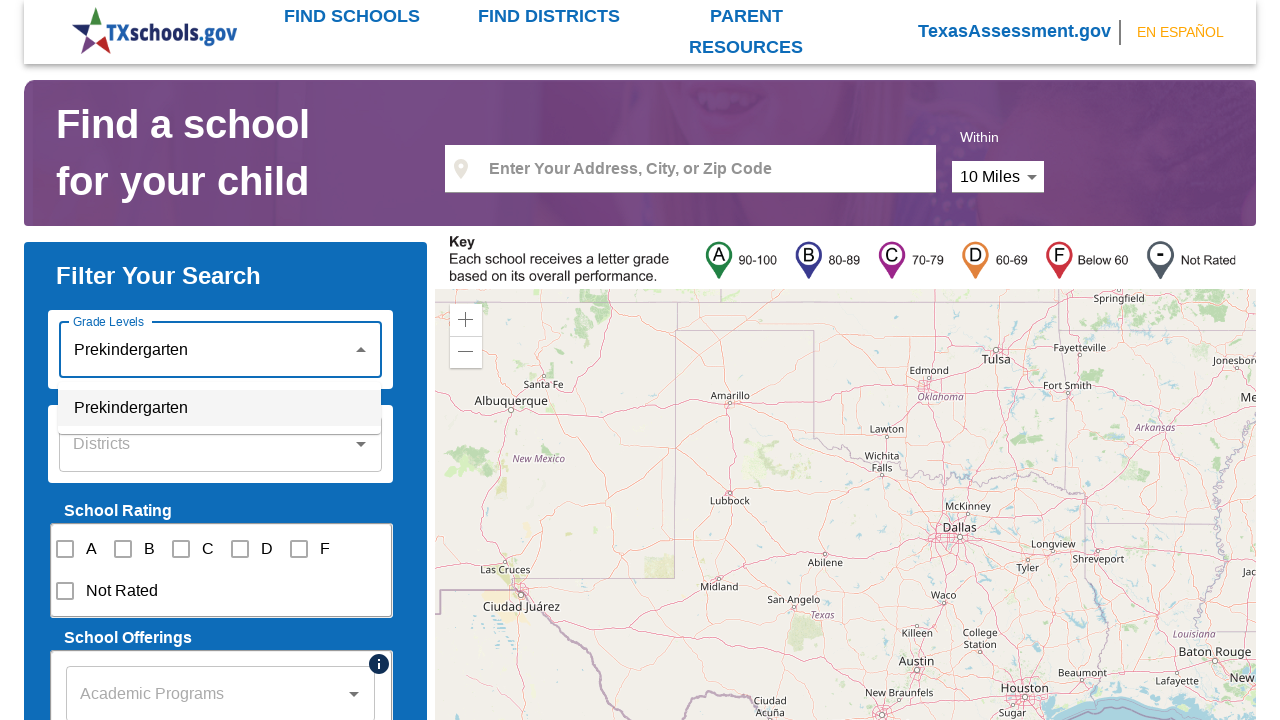

Pressed Enter to confirm Prekindergarten selection
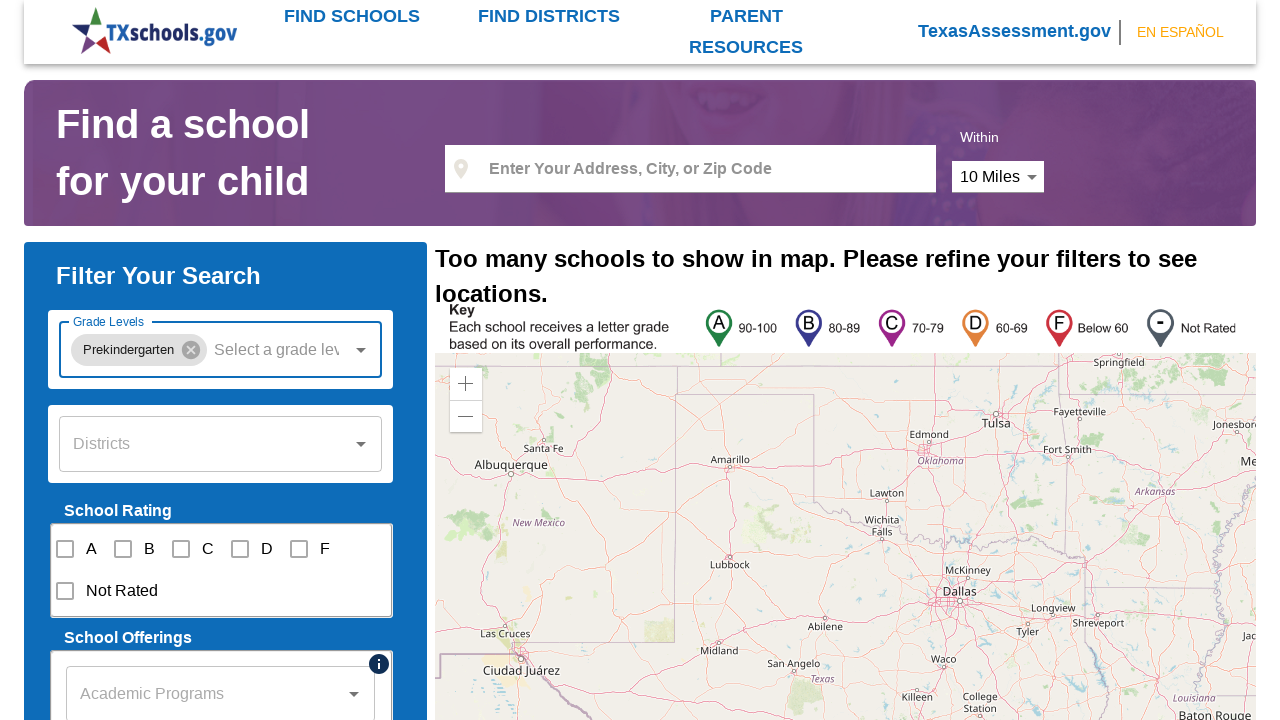

Waited for filter to be applied
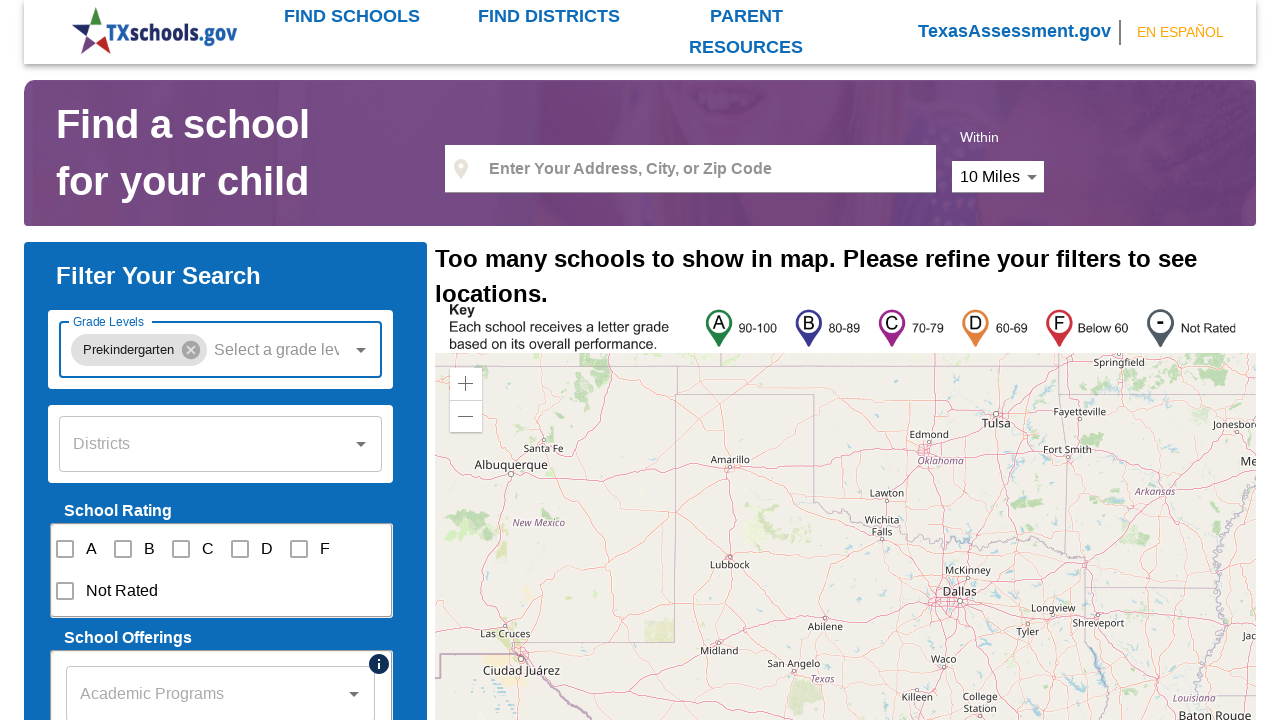

Clicked grade level filter dropdown for second filter at (276, 350) on [placeholder="Select a grade level"]
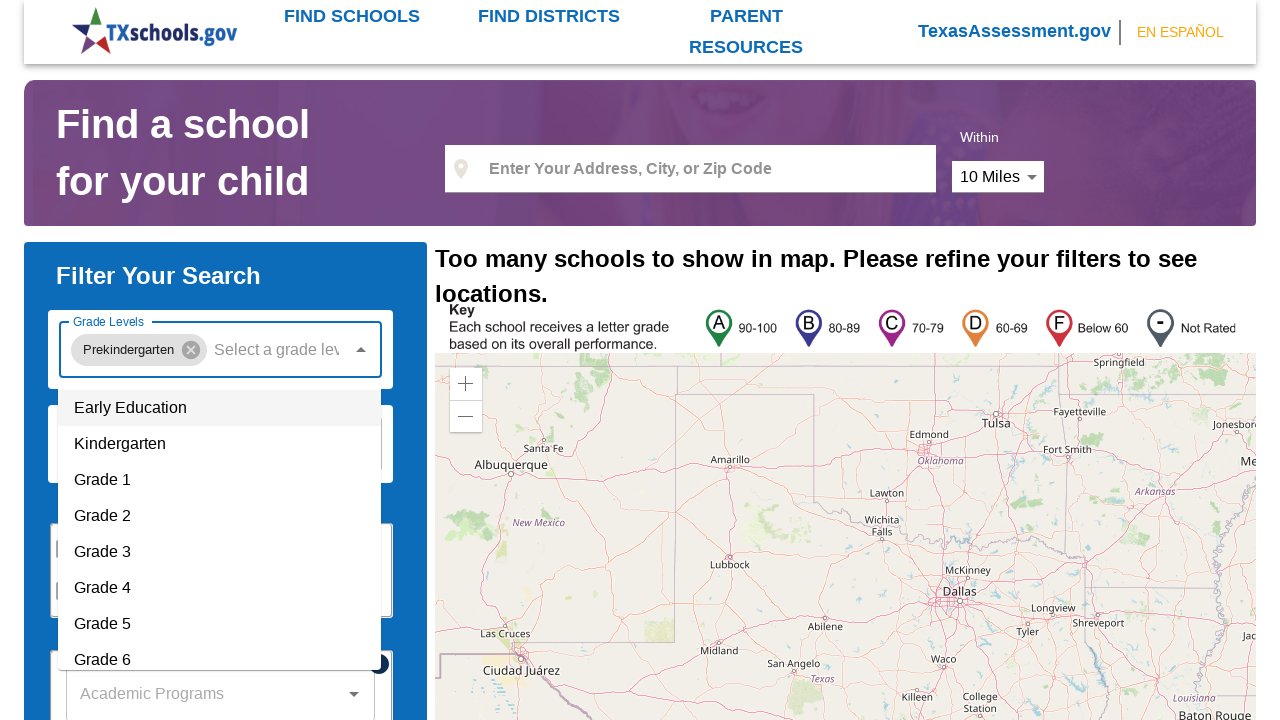

Typed 'Kindergarten' in grade level filter
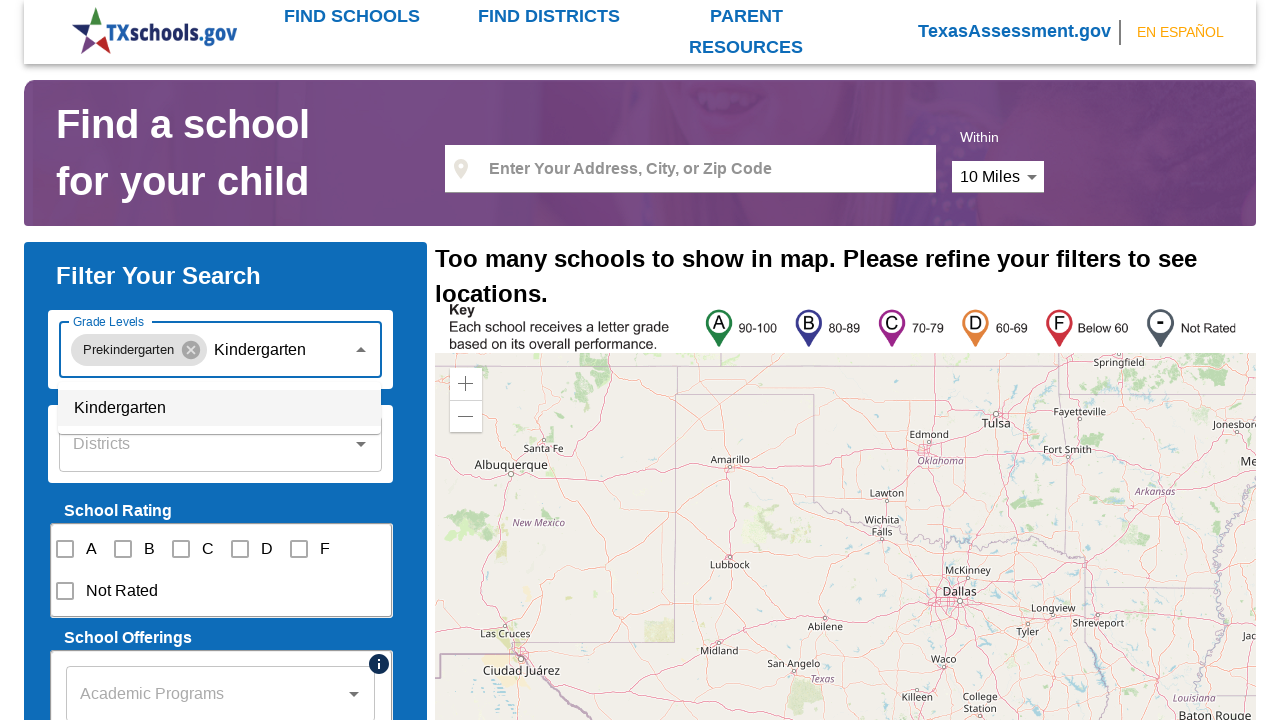

Pressed ArrowDown to select Kindergarten option
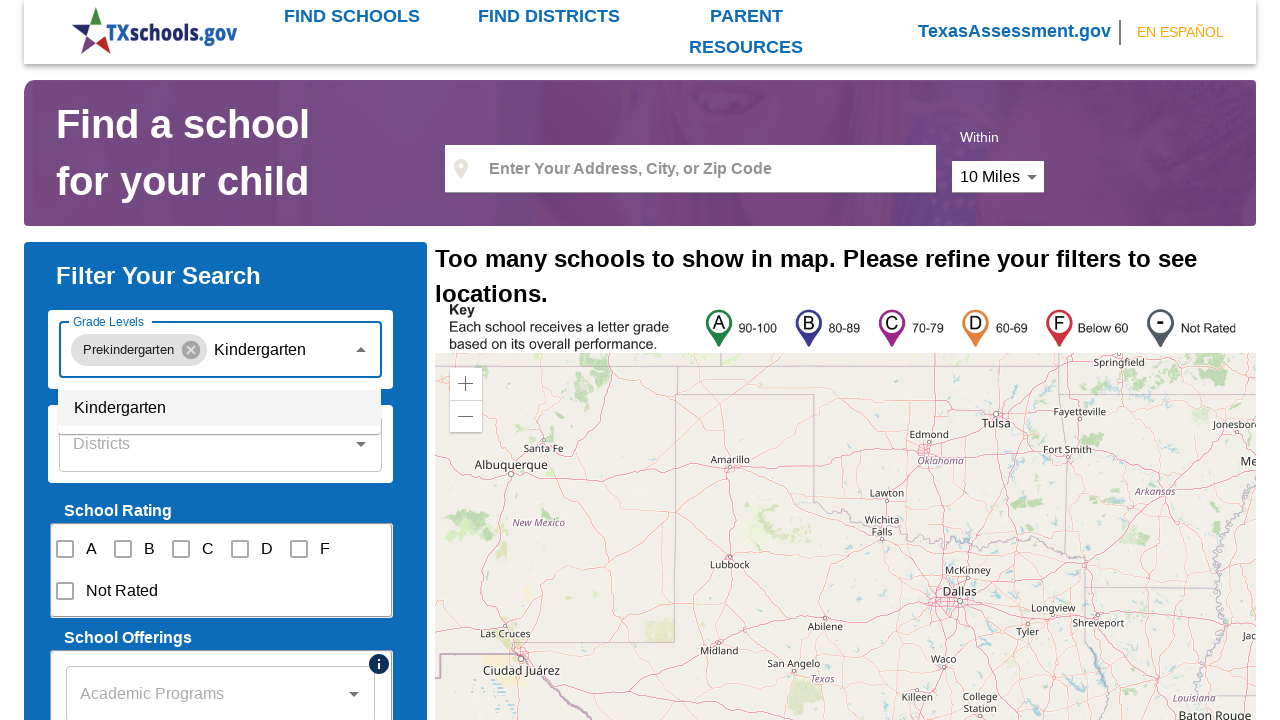

Pressed Enter to confirm Kindergarten selection
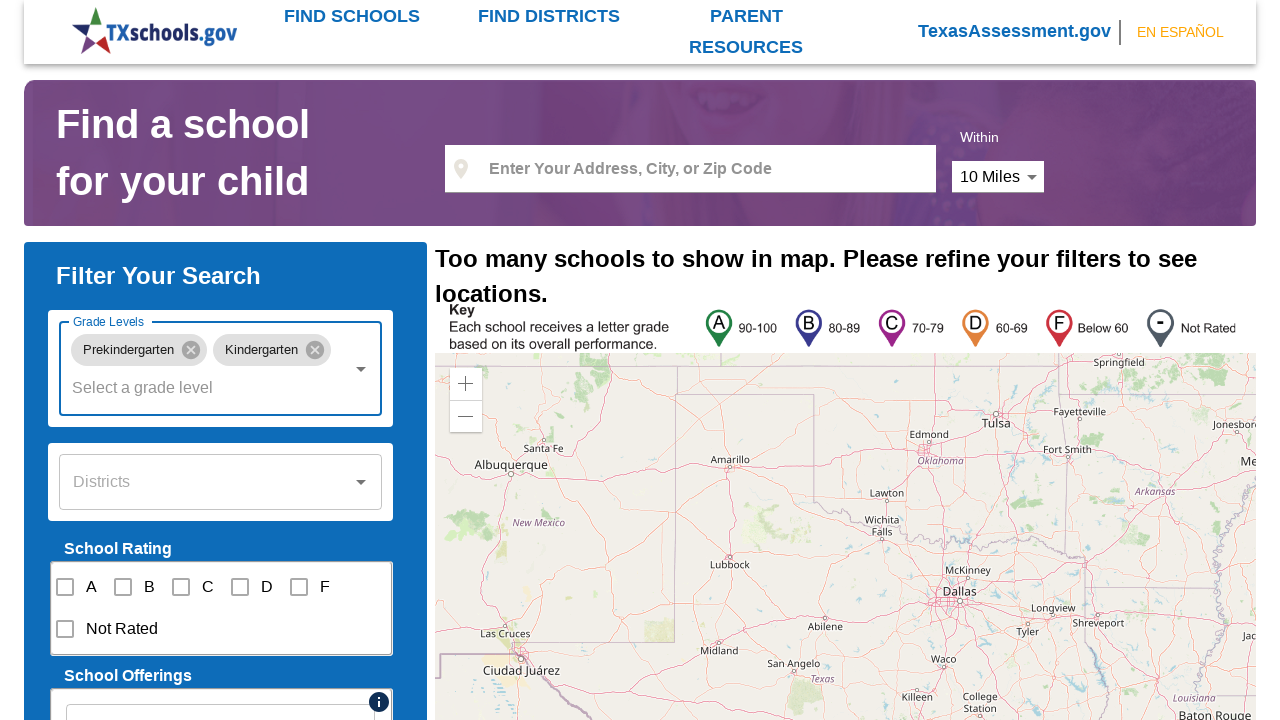

Waited for second filter to be applied
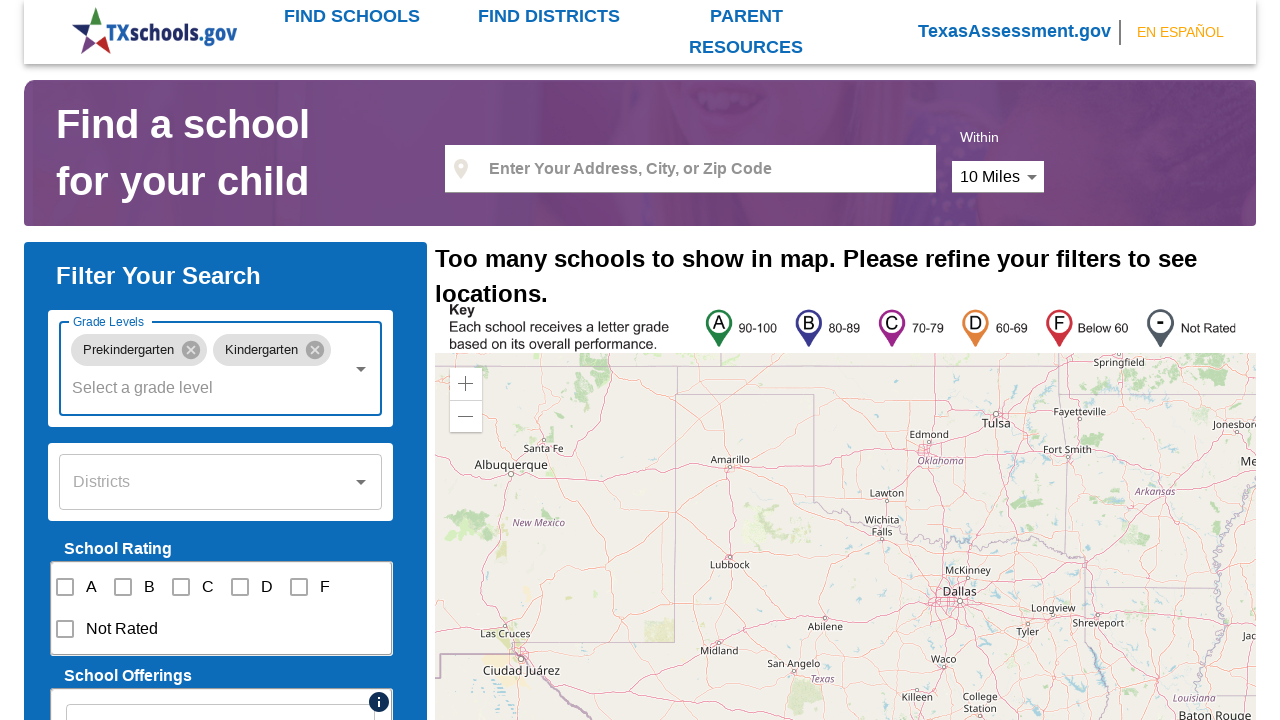

Clicked grade level filter dropdown for third filter at (205, 388) on [placeholder="Select a grade level"]
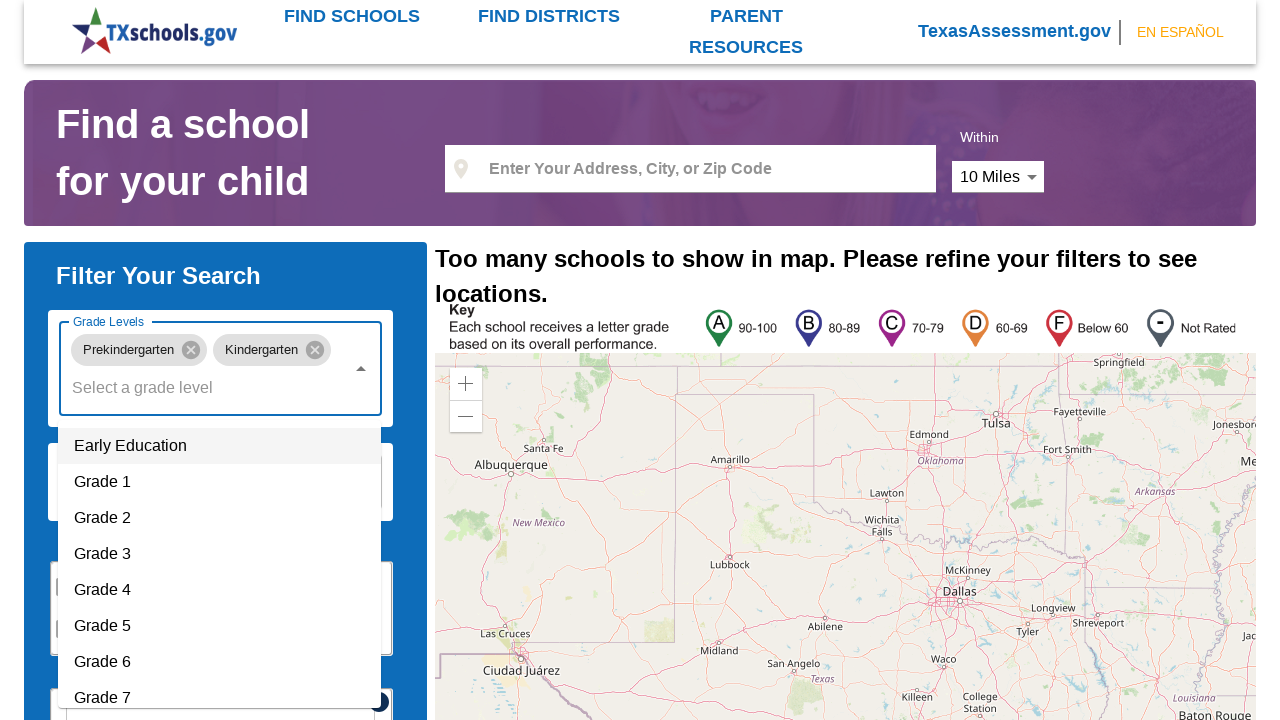

Typed 'Early Education' in grade level filter
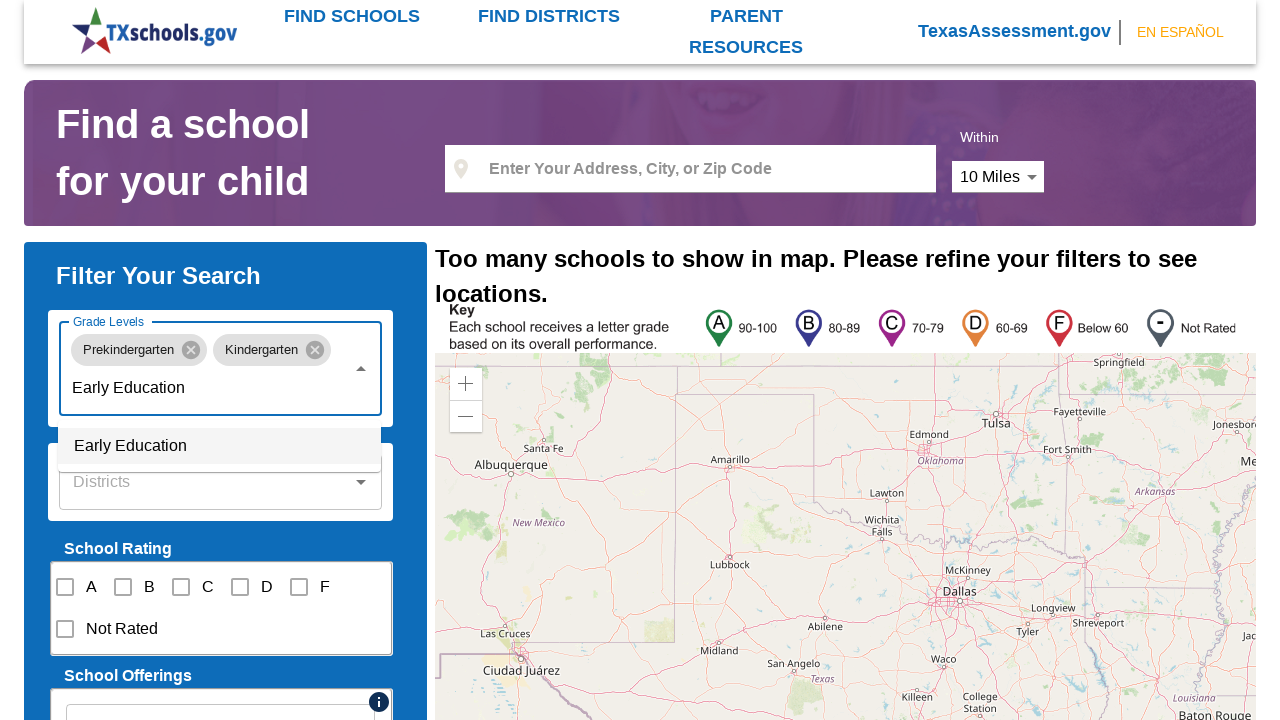

Pressed ArrowDown to select Early Education option
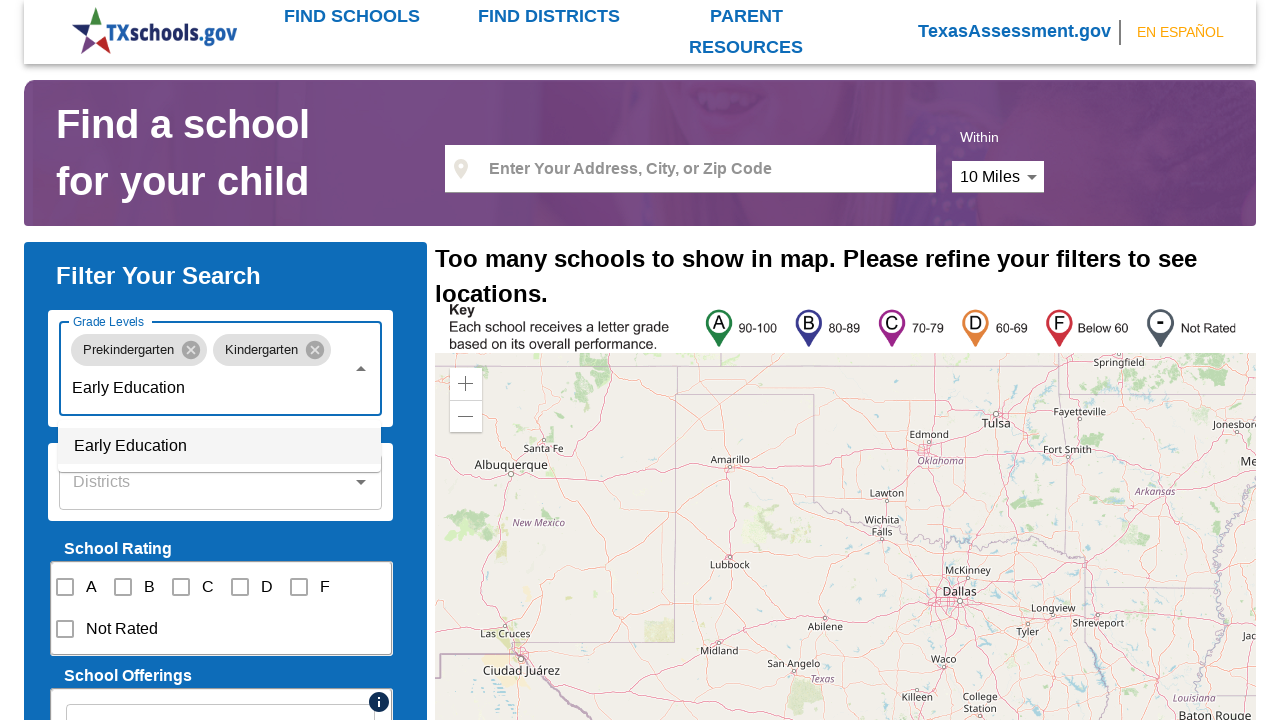

Pressed Enter to confirm Early Education selection
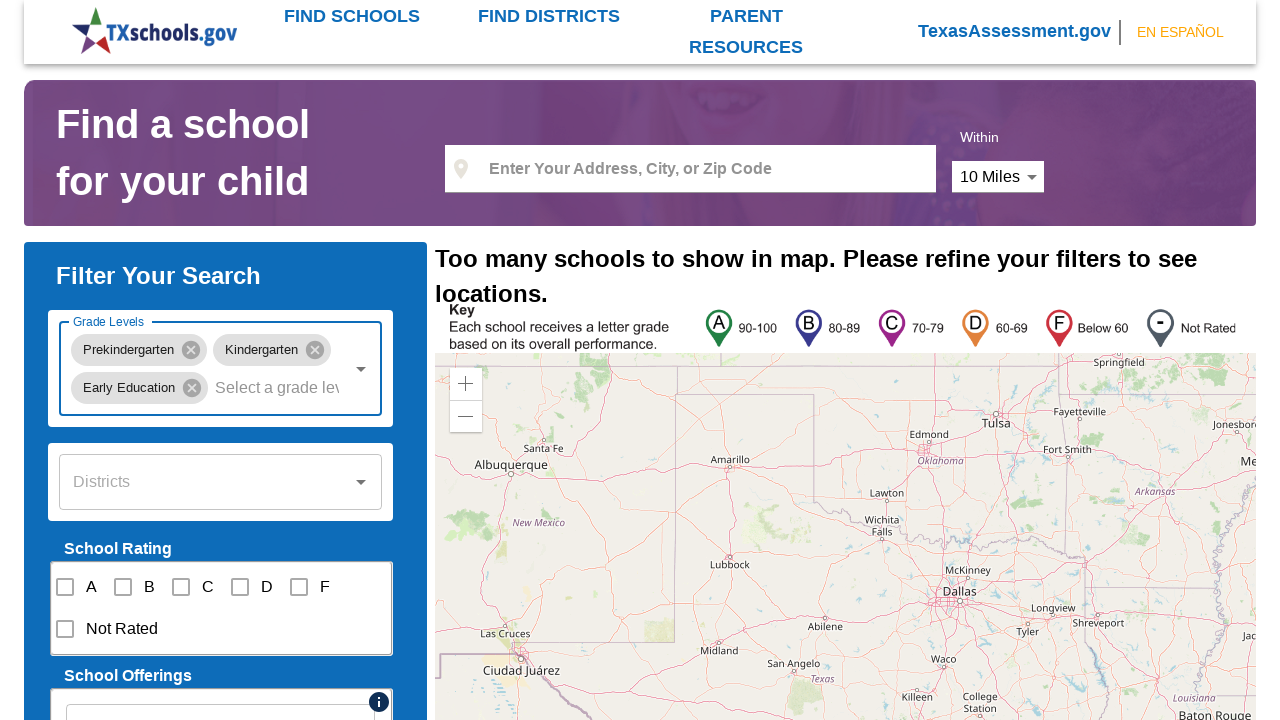

Waited for third filter to be applied
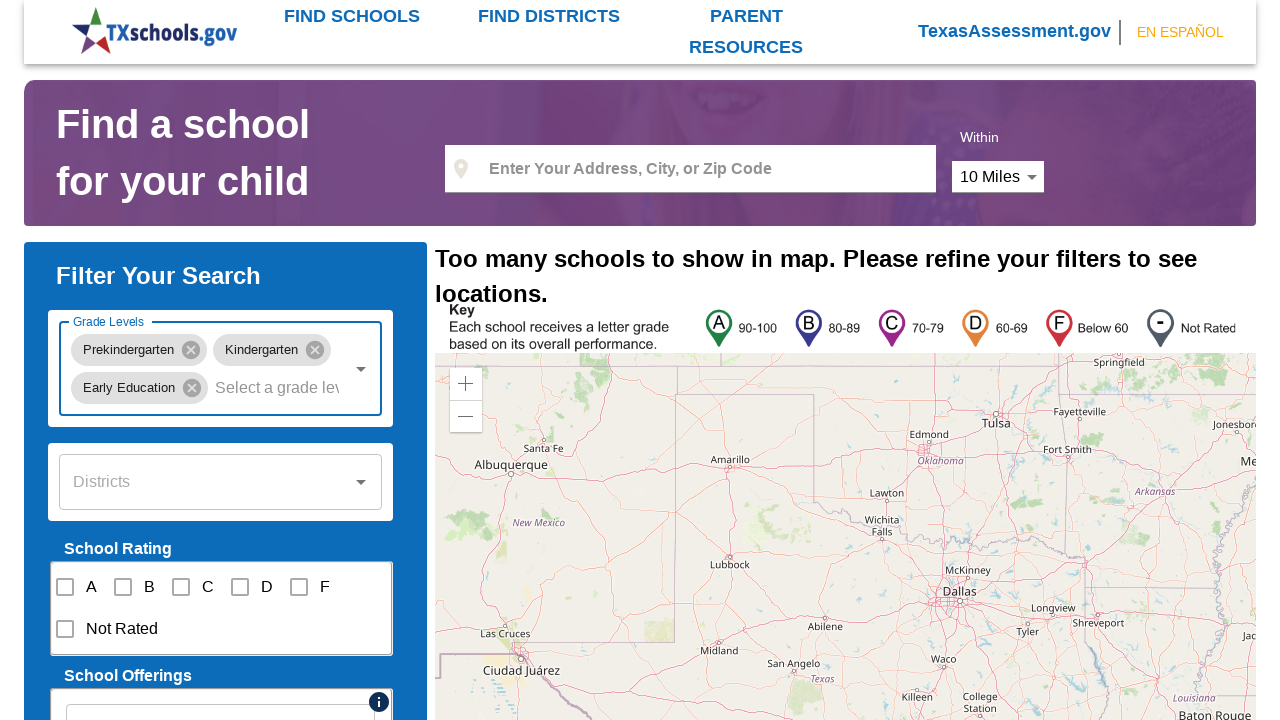

Filtered results table loaded with rows
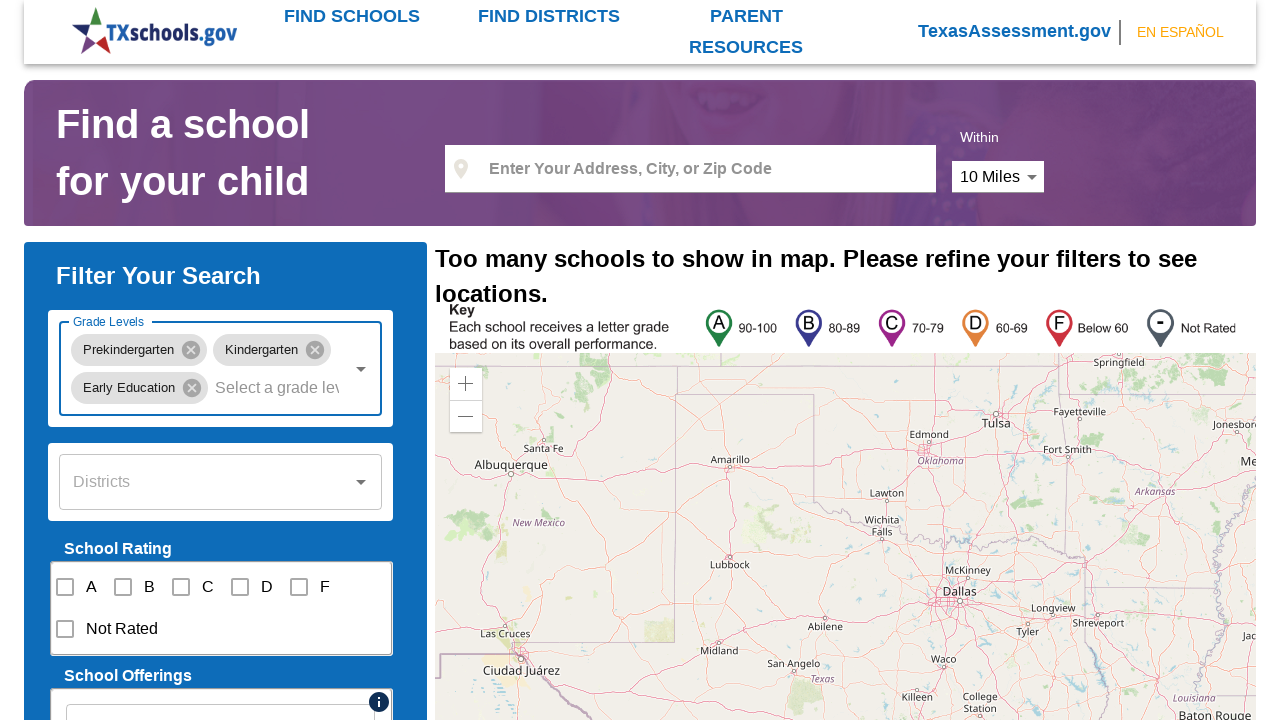

Verified table contains school data with links
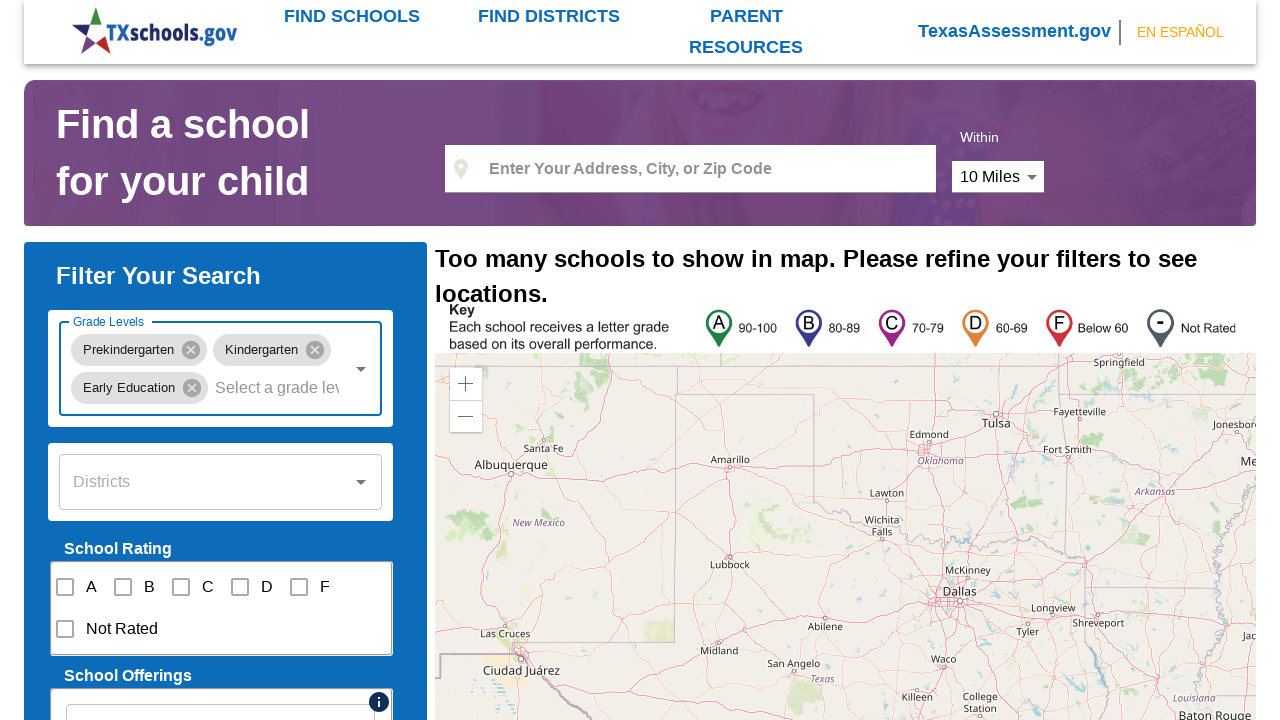

Located next page button
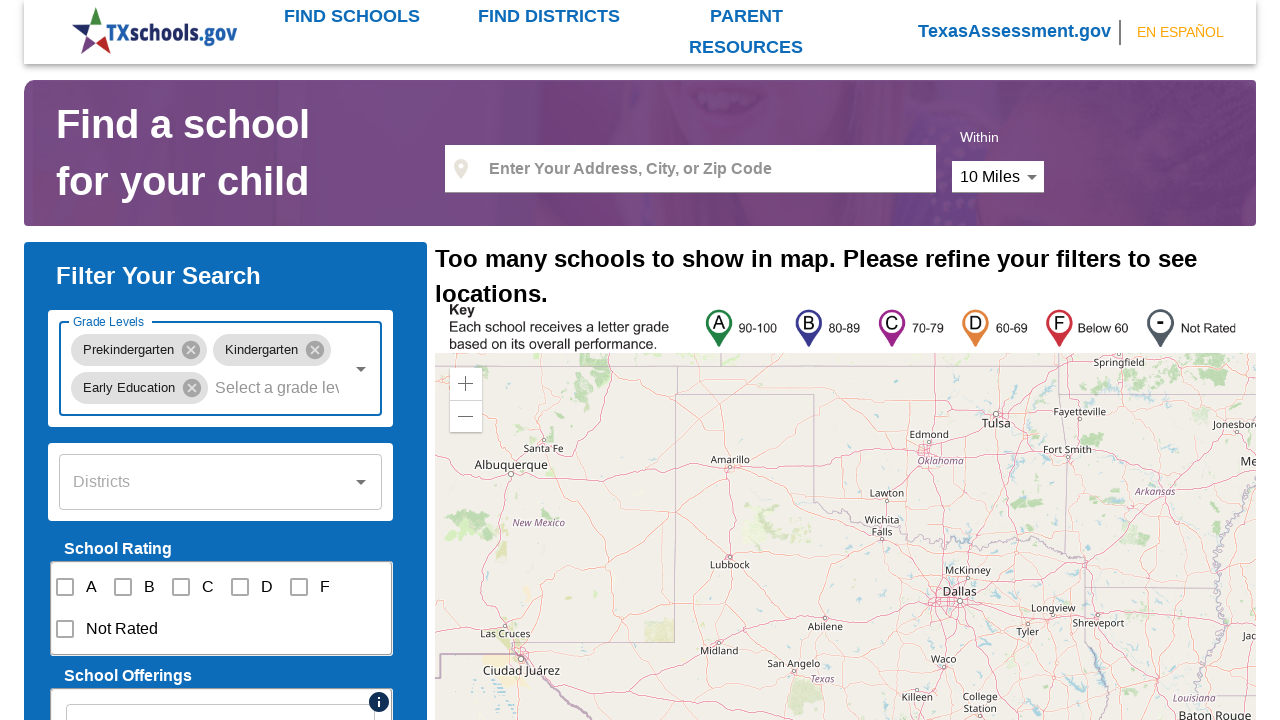

Scrolled next page button into view
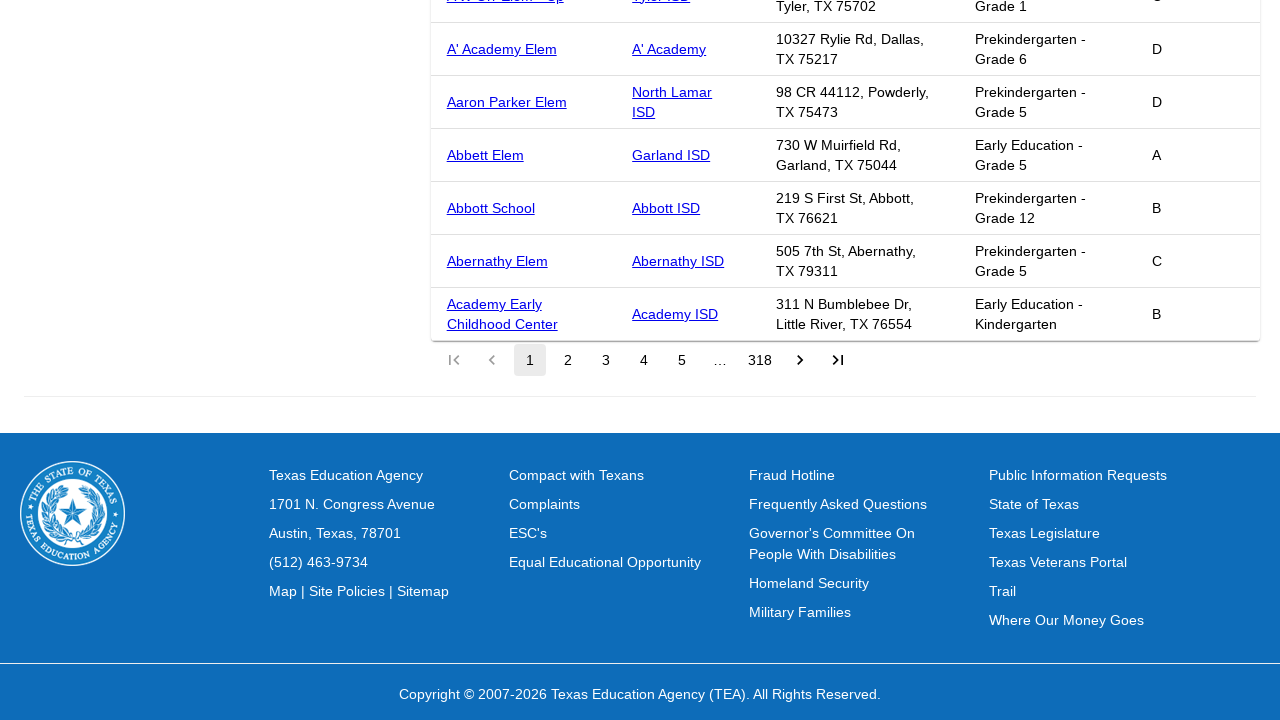

Clicked next page button to navigate to next results page at (800, 360) on button[aria-label*='Go to next page']
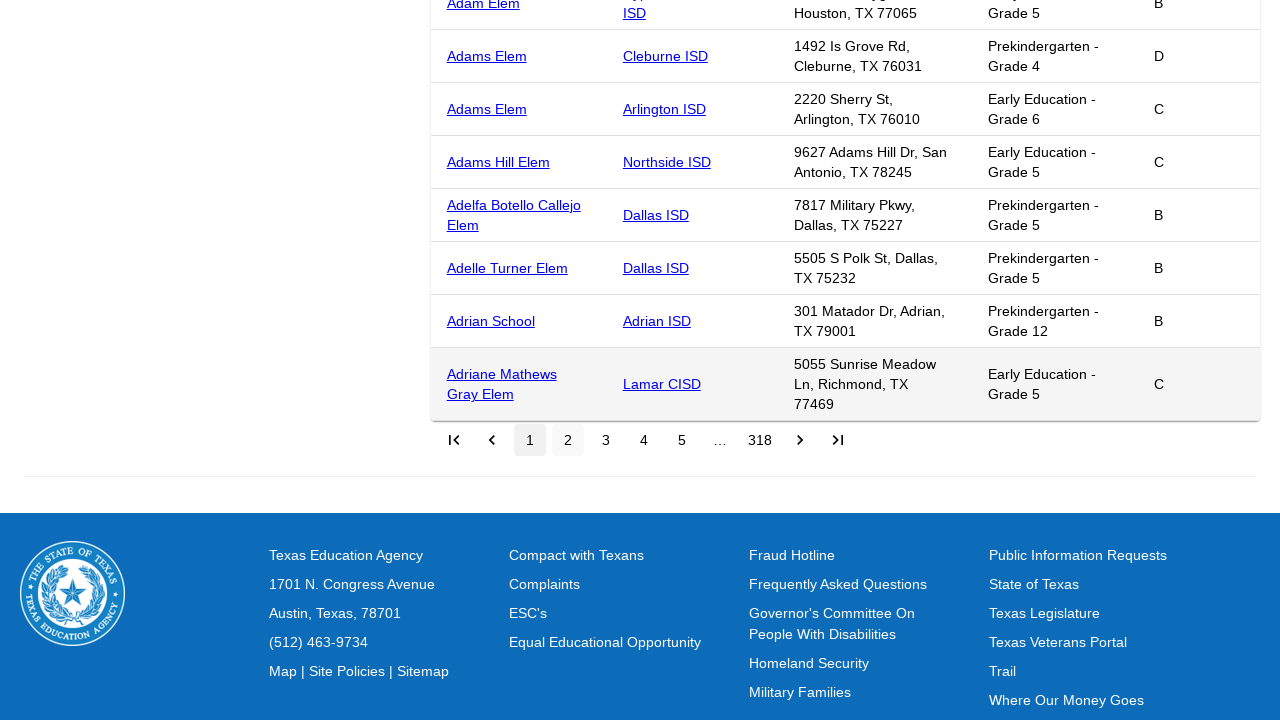

New results page loaded successfully
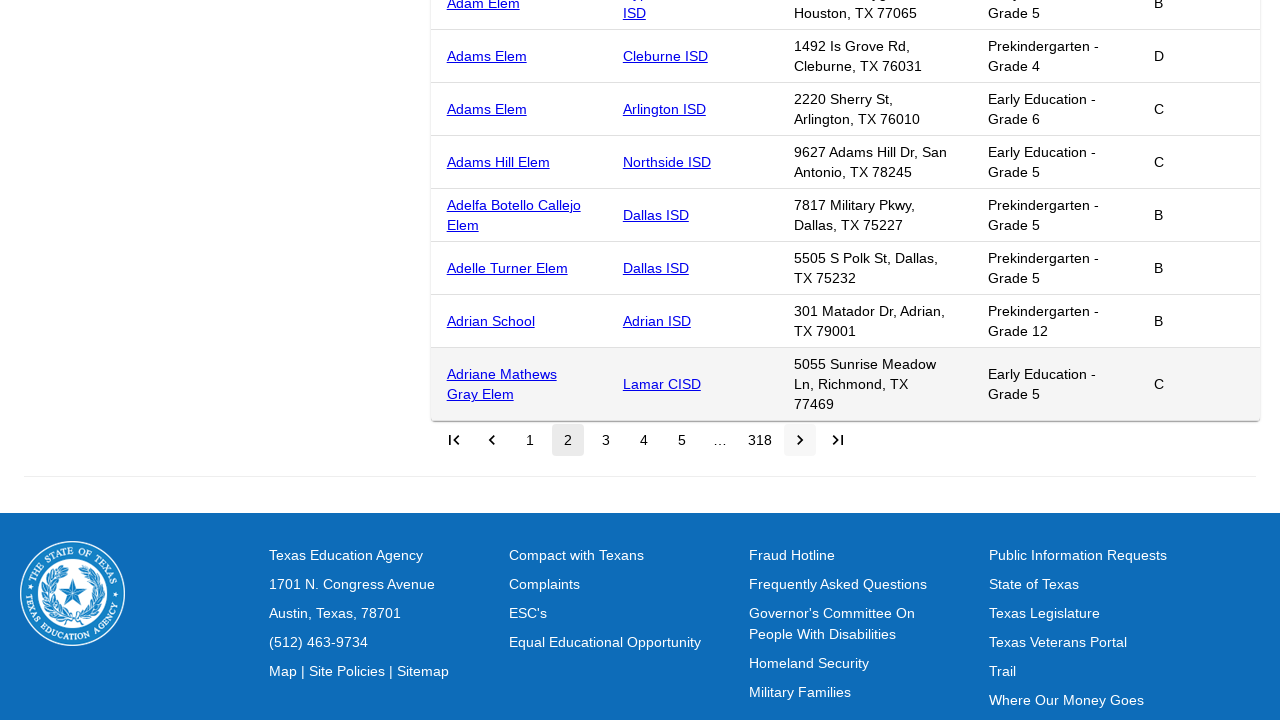

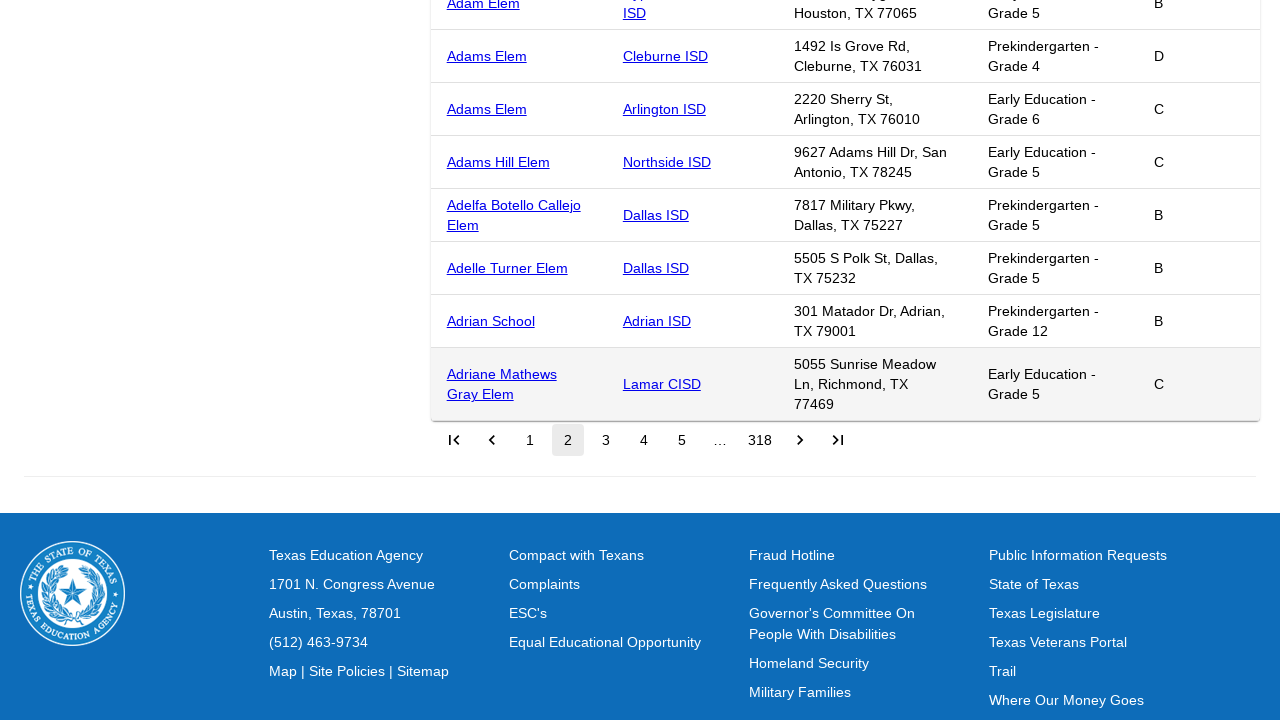